Tests the Zalo chat widget functionality within an iframe on MediaMart website by clicking on the chat head box and verifying the chat dialog appears.

Starting URL: https://mediamart.vn/

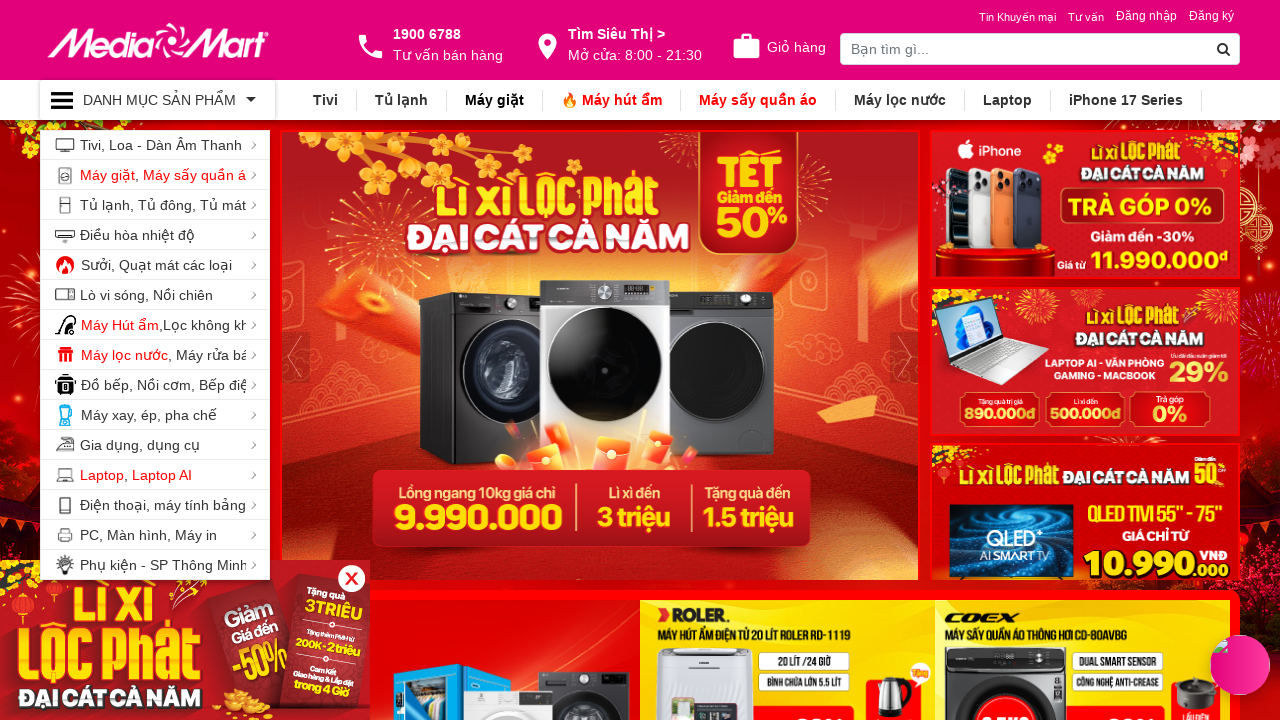

Waited 5 seconds for page to load
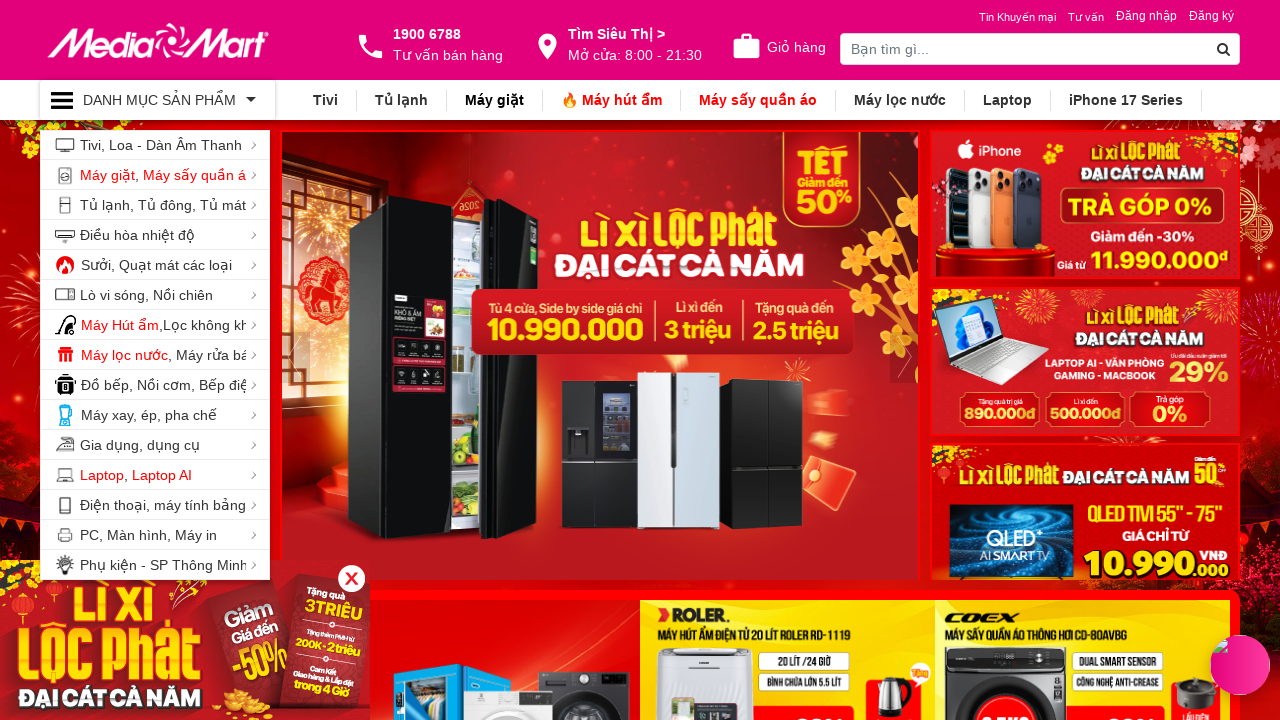

Located all iframes on the page
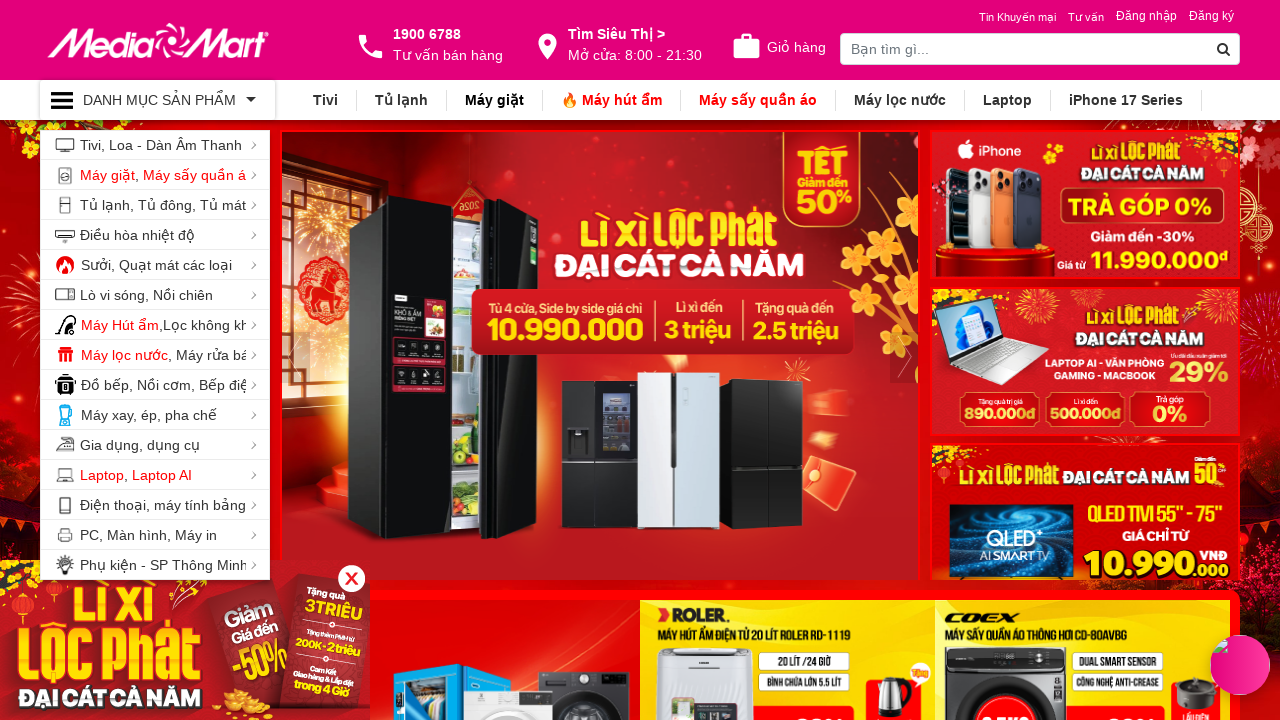

Selected the first iframe
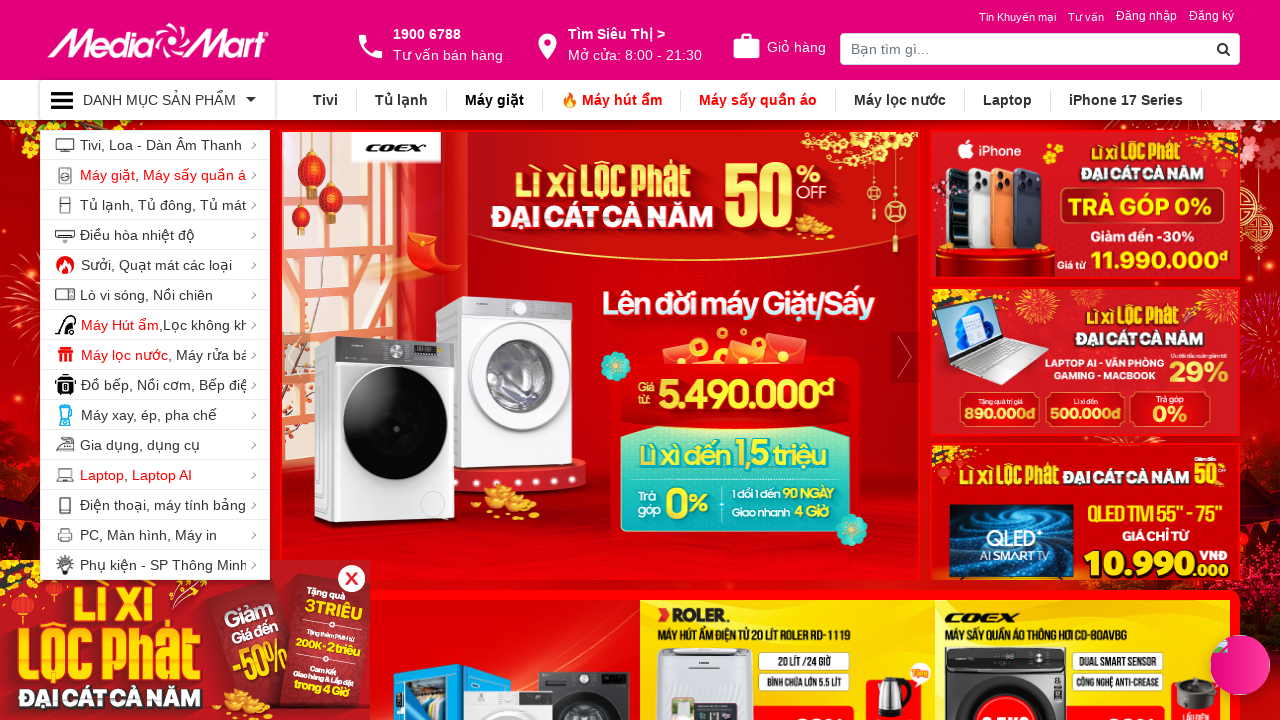

Located Zalo chat head box element in iframe
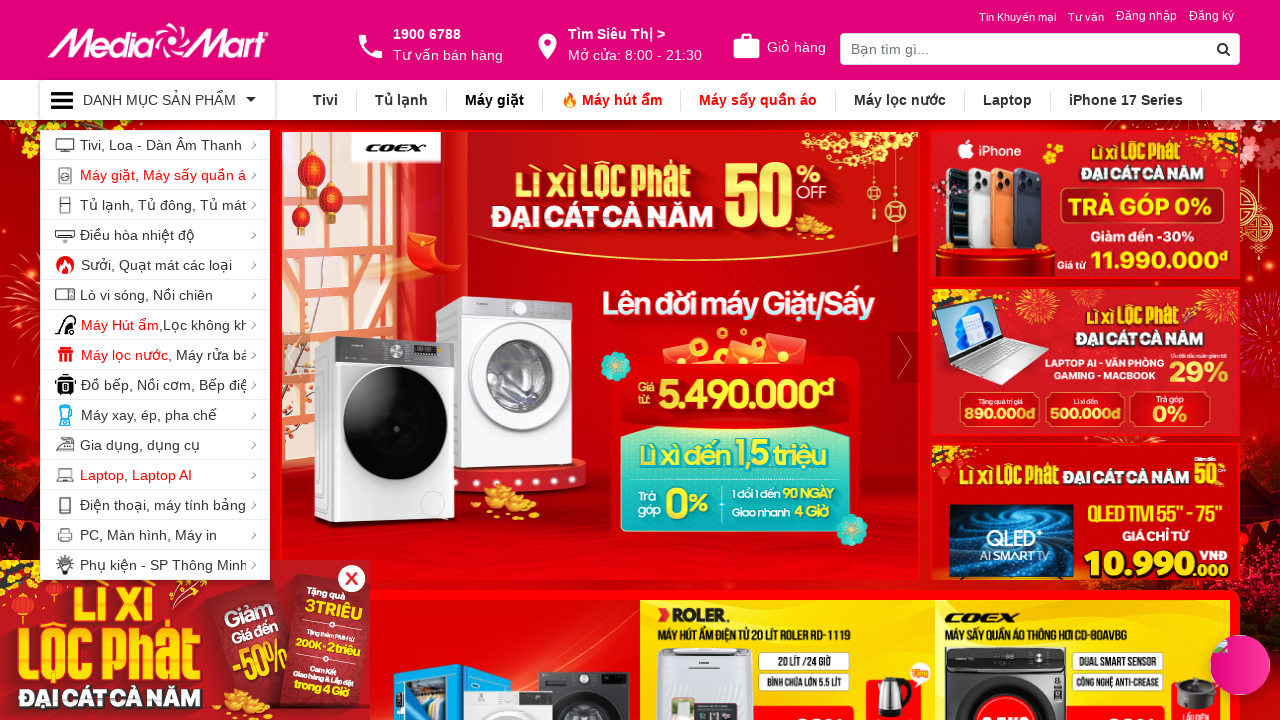

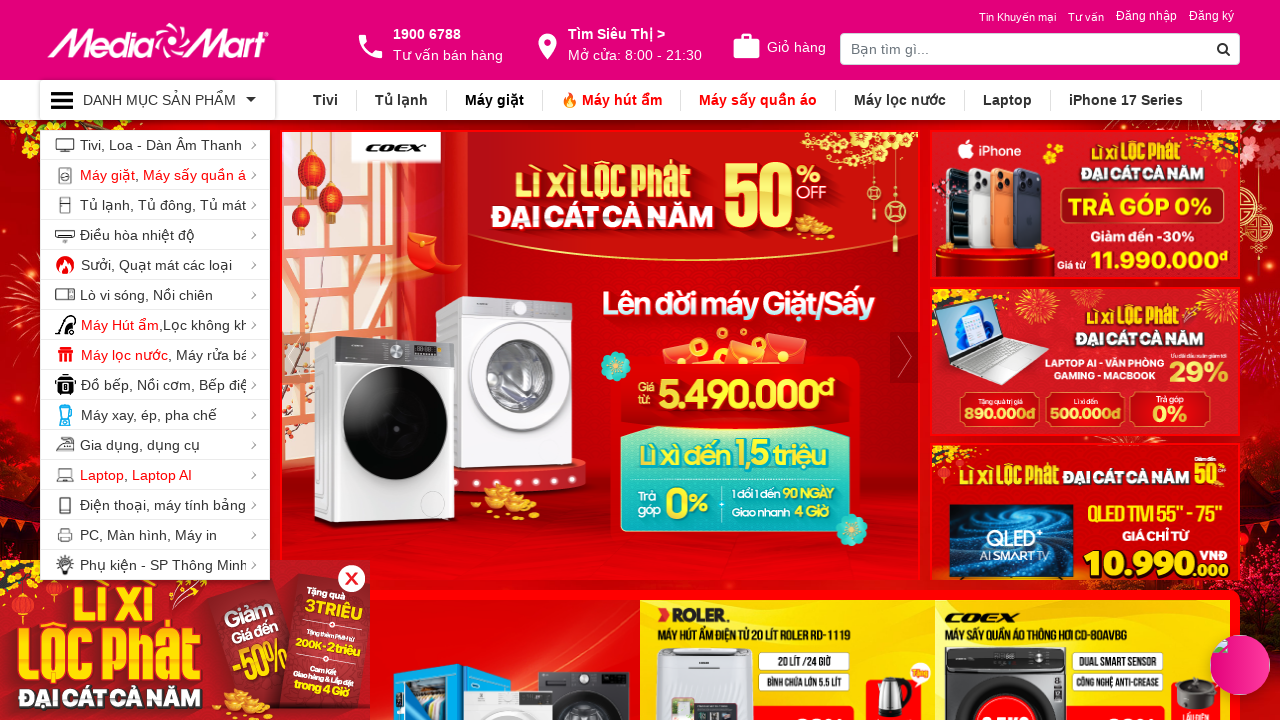